Tests the student registration form by verifying the page title and entering/clearing text in the First Name field

Starting URL: https://www.tutorialspoint.com/selenium/practice/selenium_automation_practice.php

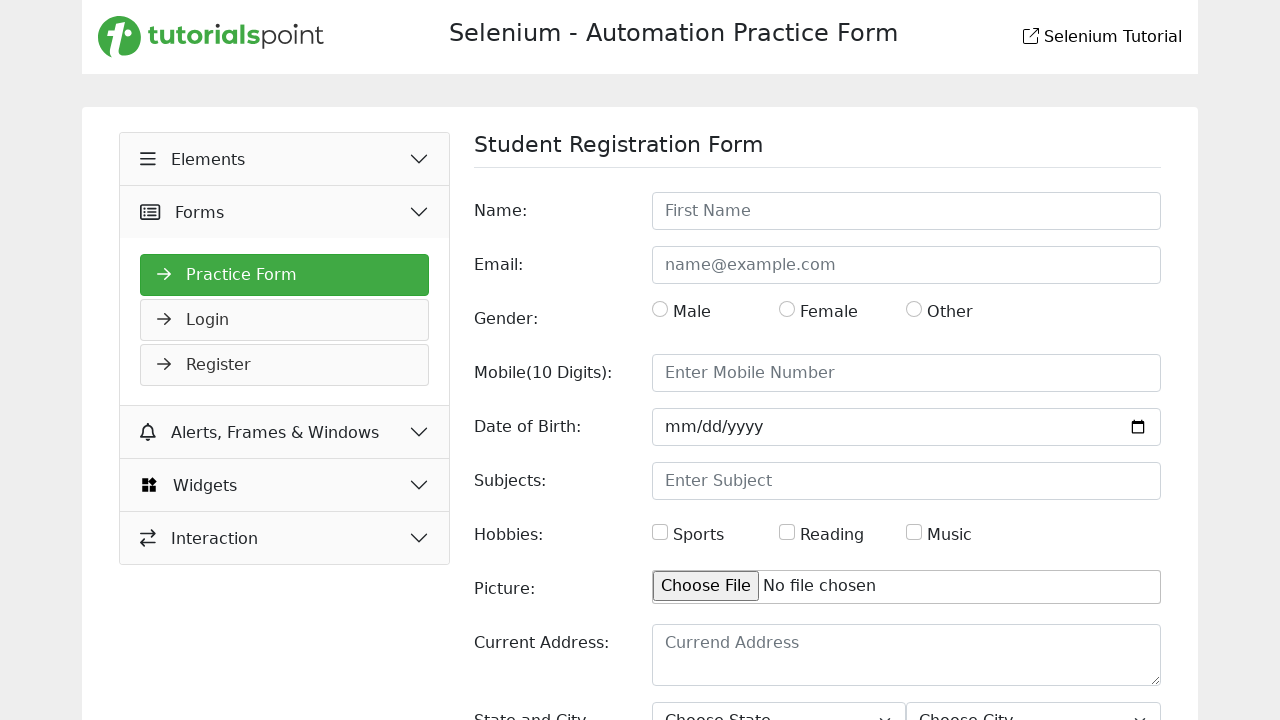

Verified page title is 'Selenium Practice - Student Registration Form'
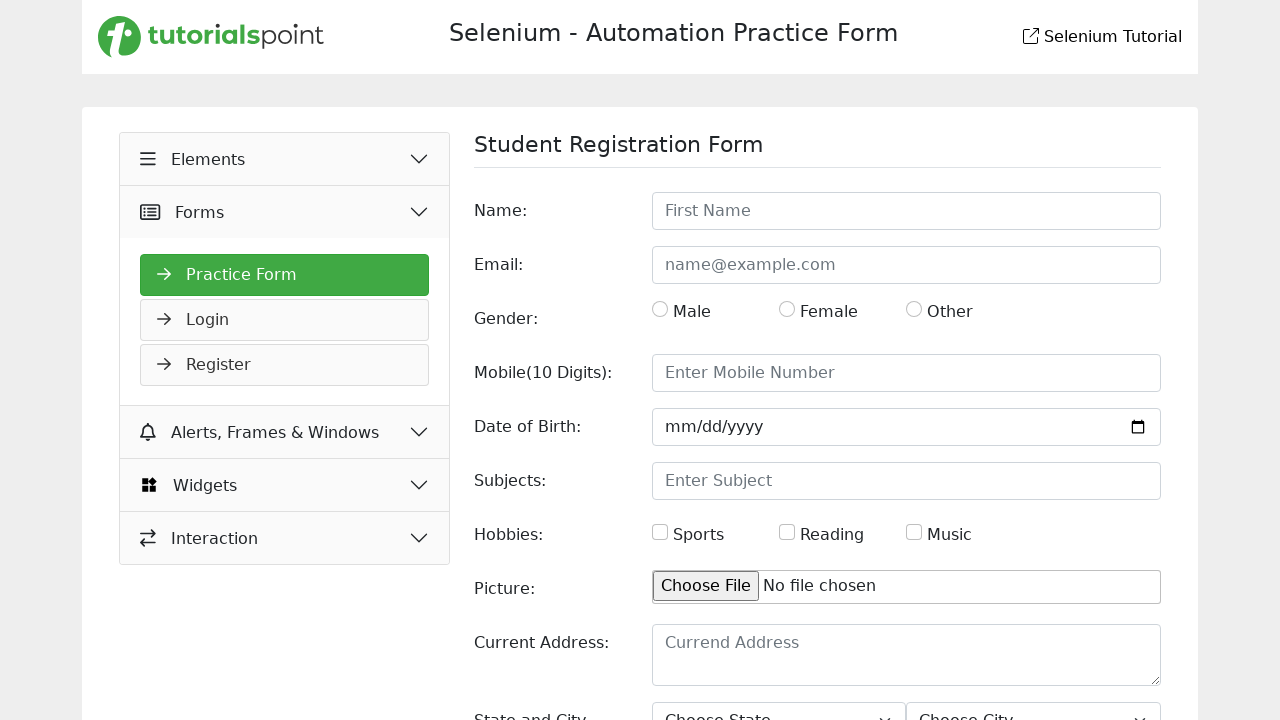

Entered 'Ahsan' in the First Name field on input[placeholder='First Name']
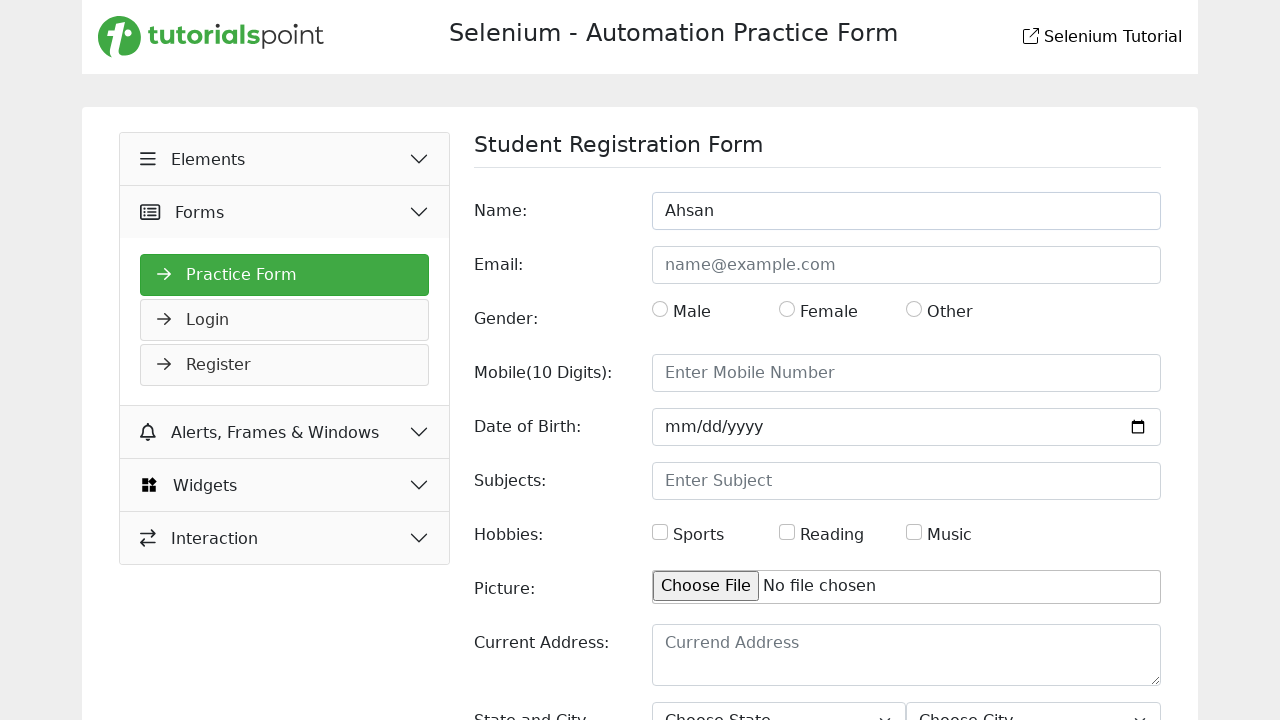

Cleared the First Name field on input[placeholder='First Name']
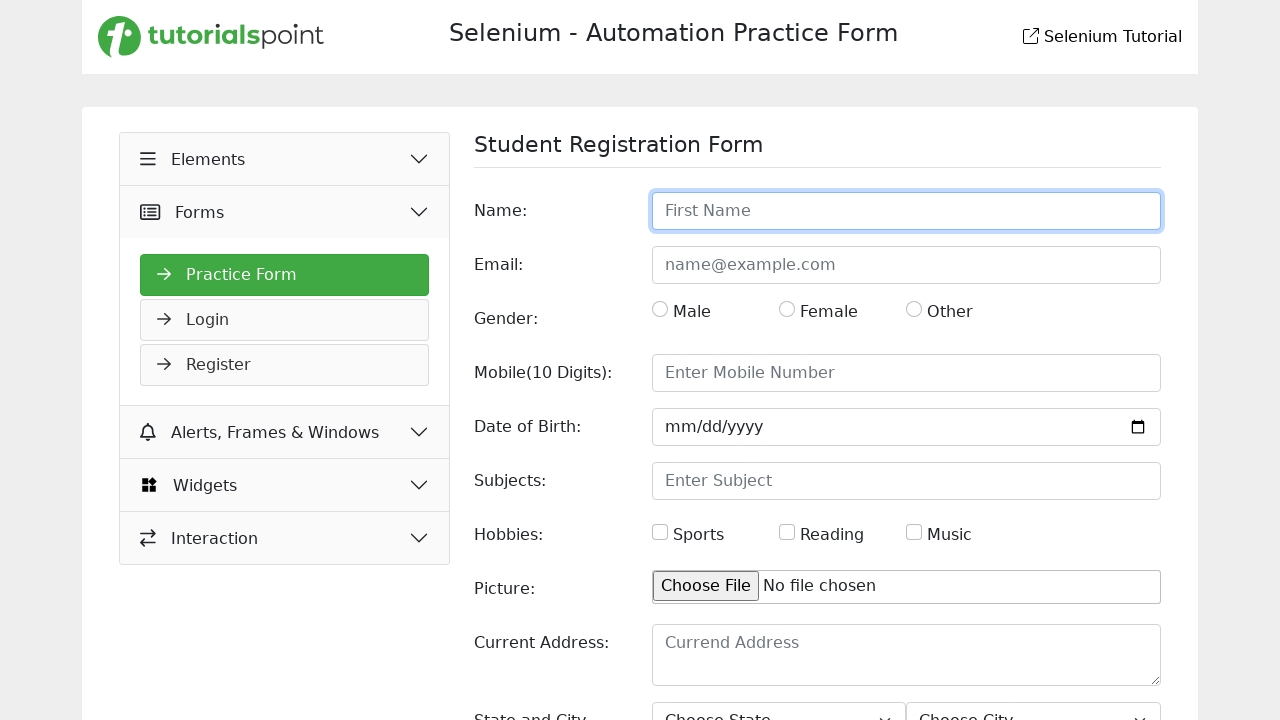

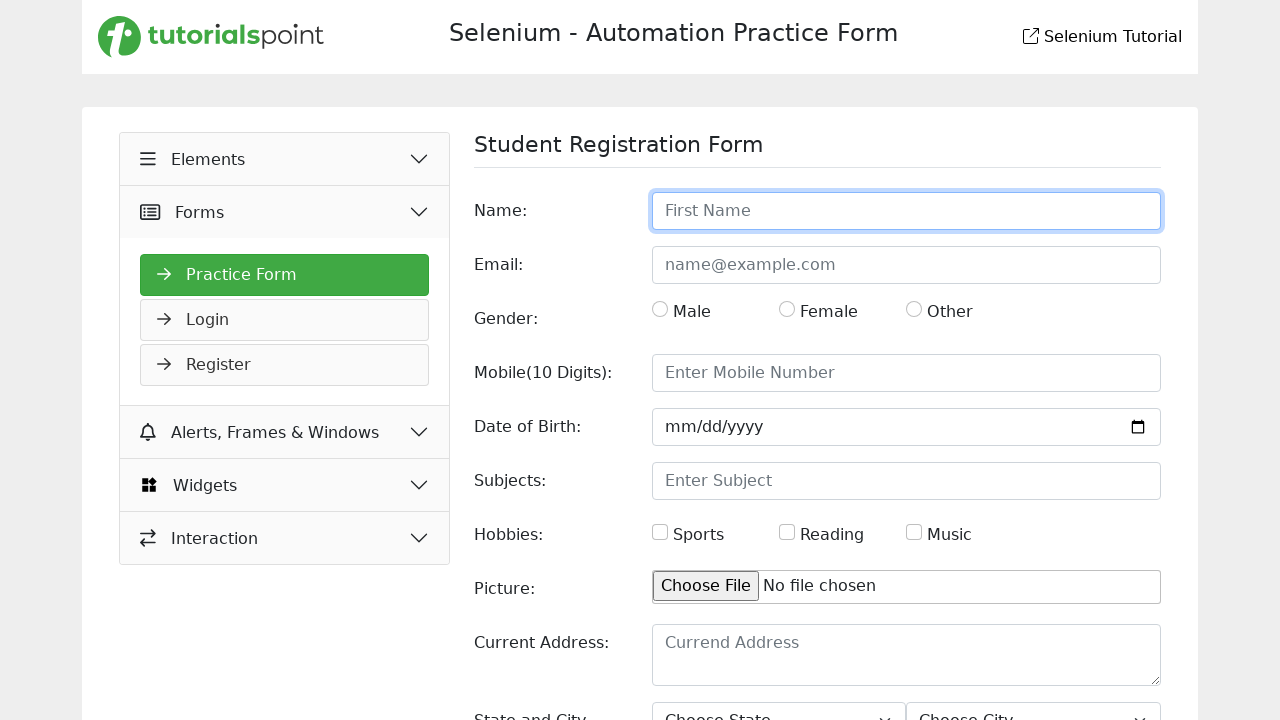